Tests web table operations on demoqa.com by adding a new entry with user details (name, email, age, salary, department), editing the entry to update salary and department, and then deleting the entry.

Starting URL: https://demoqa.com/webtables

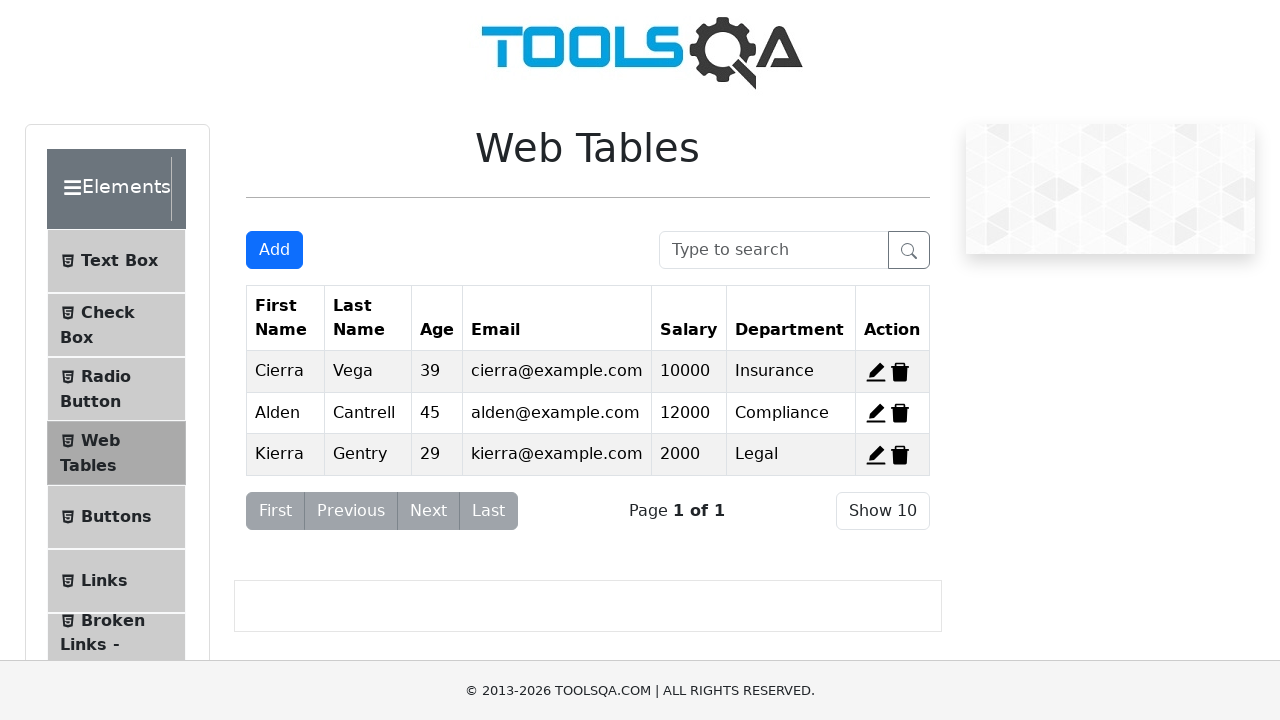

Clicked Add button to open registration form at (274, 250) on #addNewRecordButton
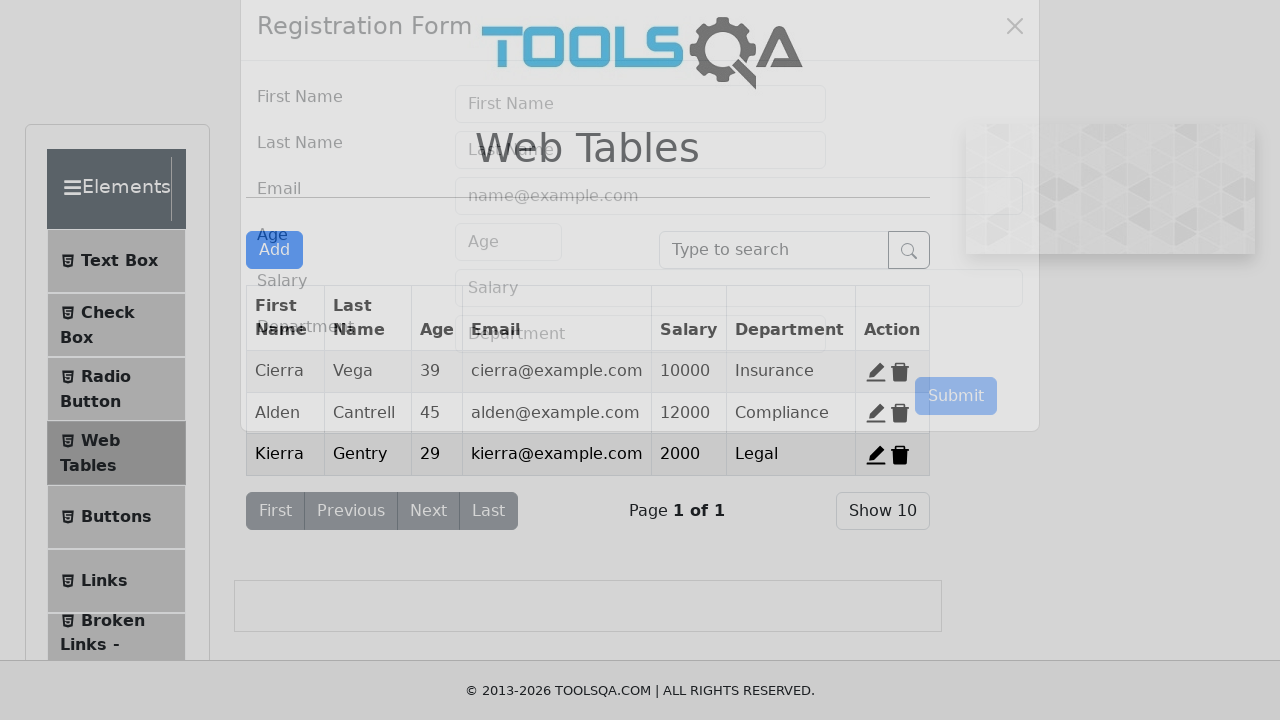

Filled first name field with 'John' on #firstName
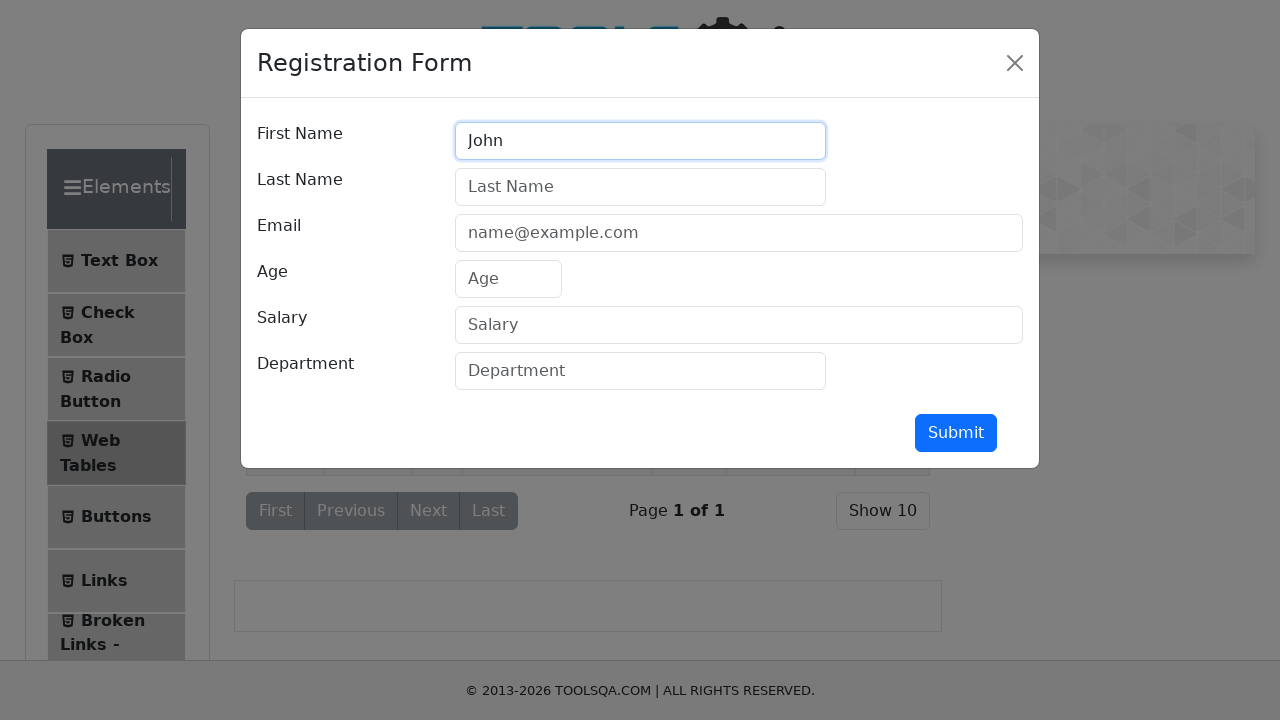

Filled last name field with 'Doe' on #lastName
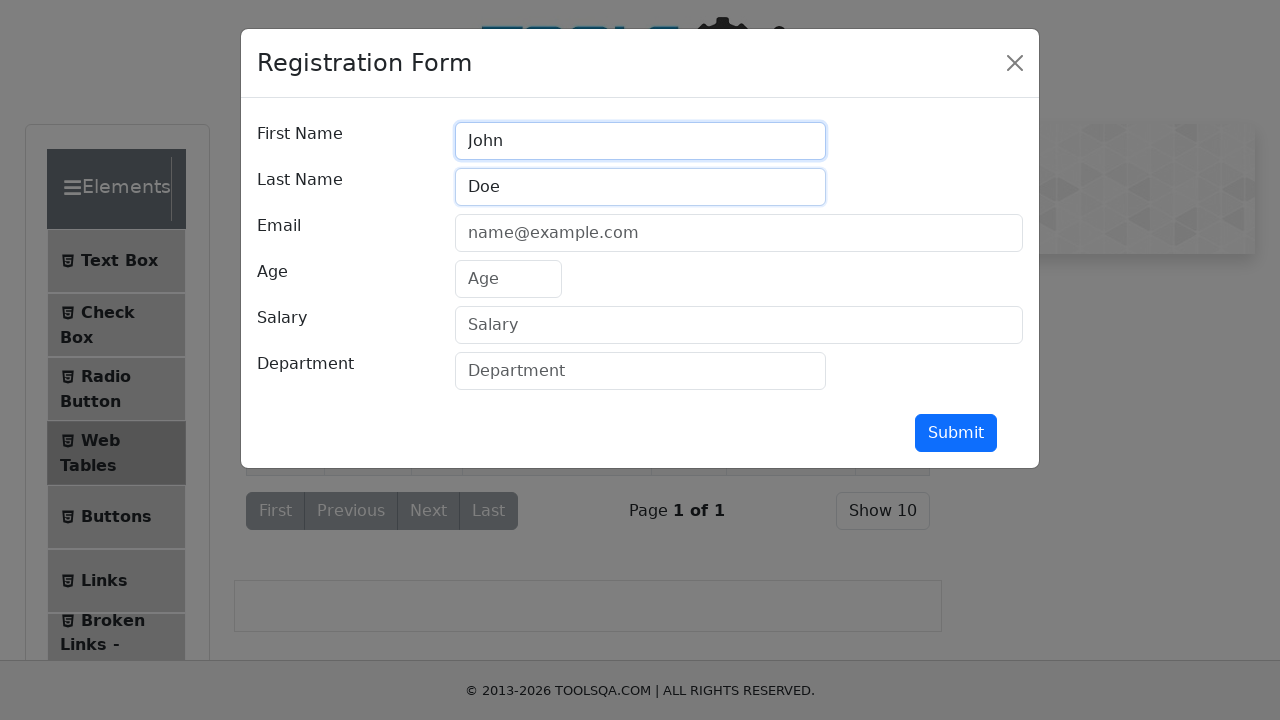

Filled email field with 'john.doe@example.com' on #userEmail
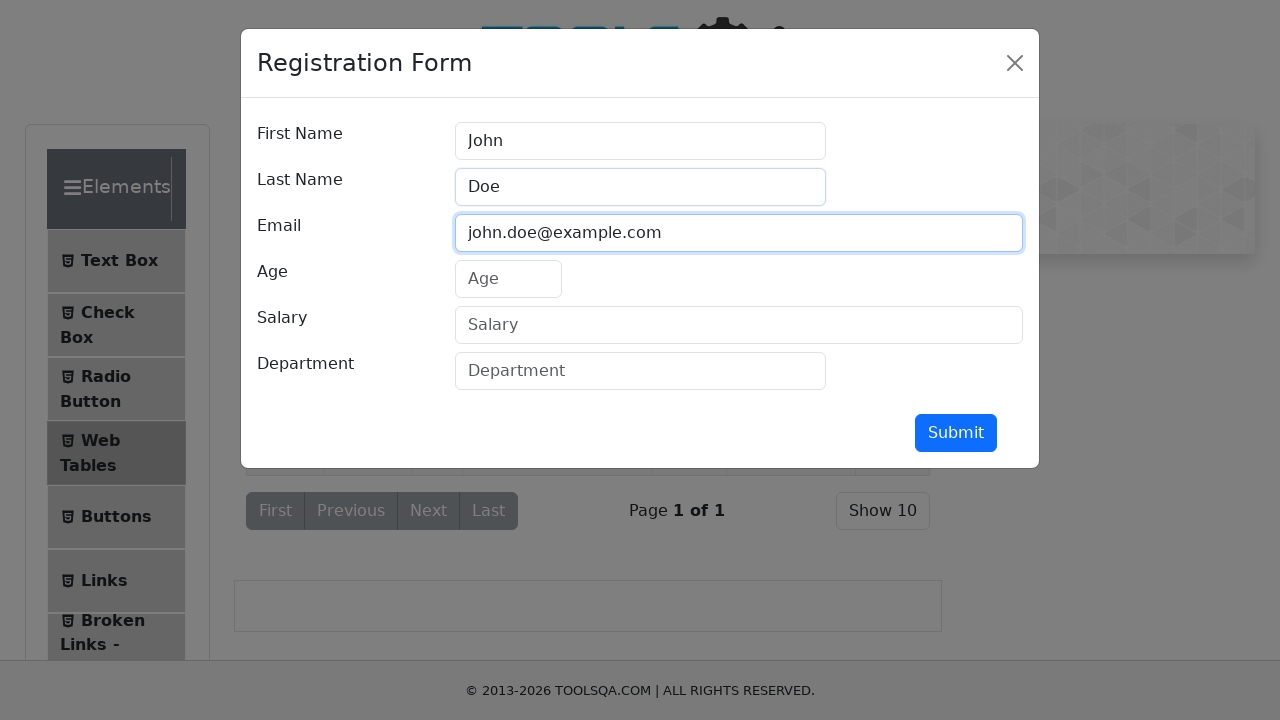

Filled age field with '30' on #age
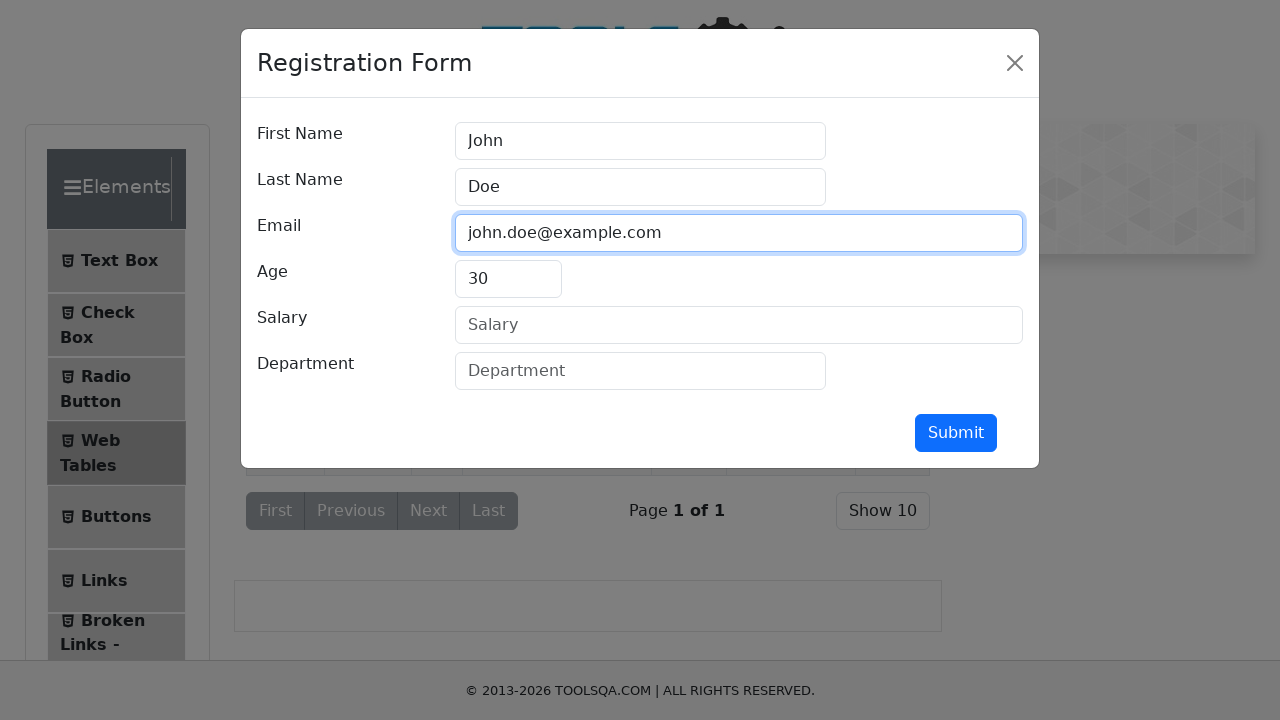

Filled salary field with '5000' on #salary
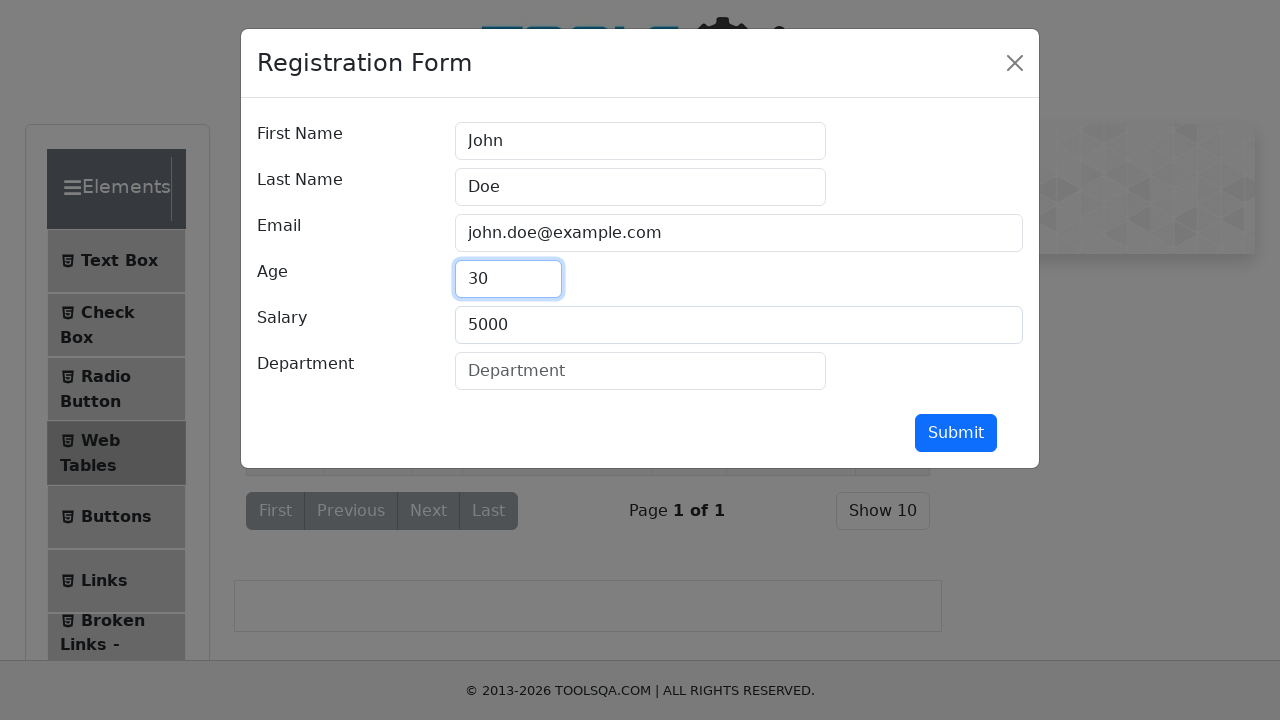

Filled department field with 'Engineering' on #department
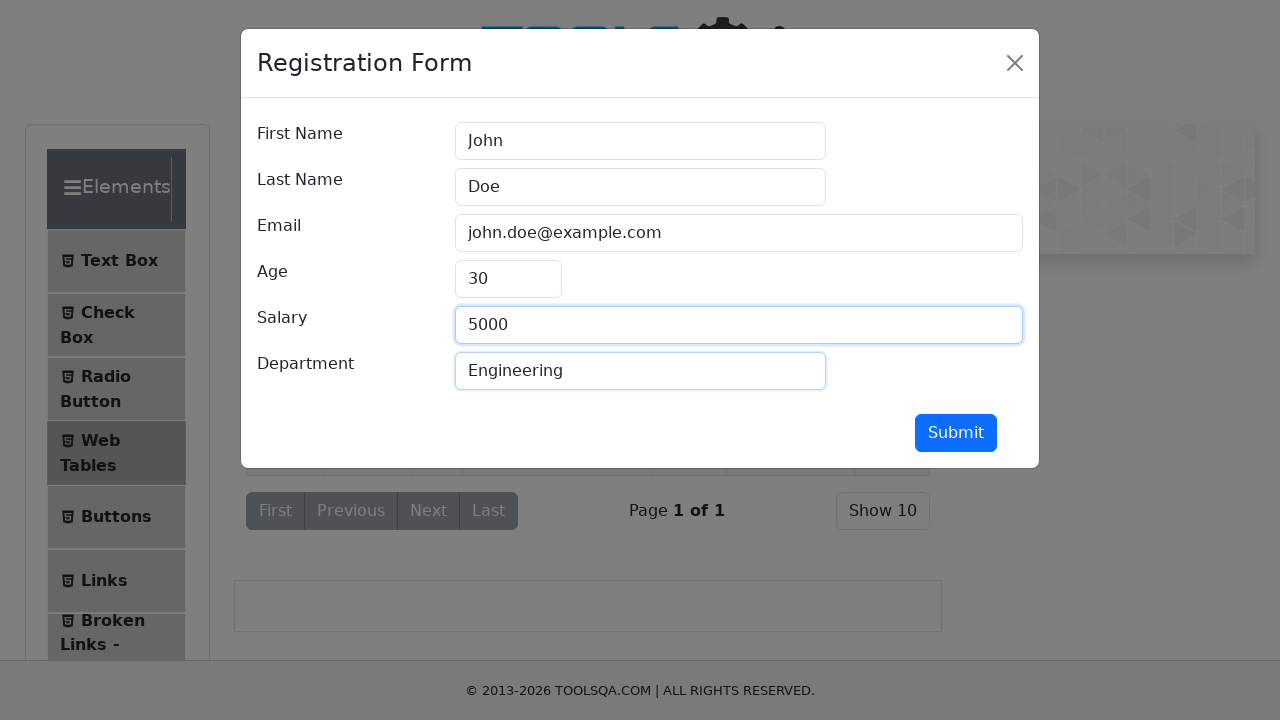

Clicked submit button to add new entry at (956, 433) on #submit
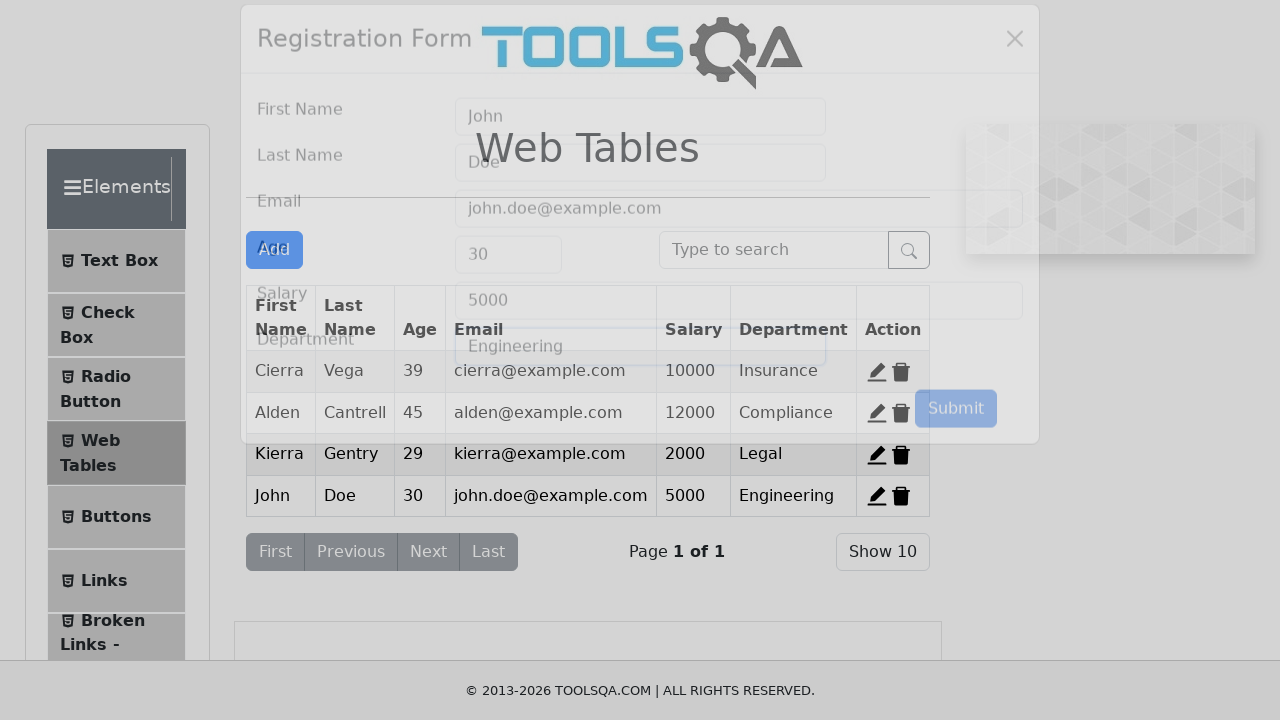

New entry 'John' appeared in the table
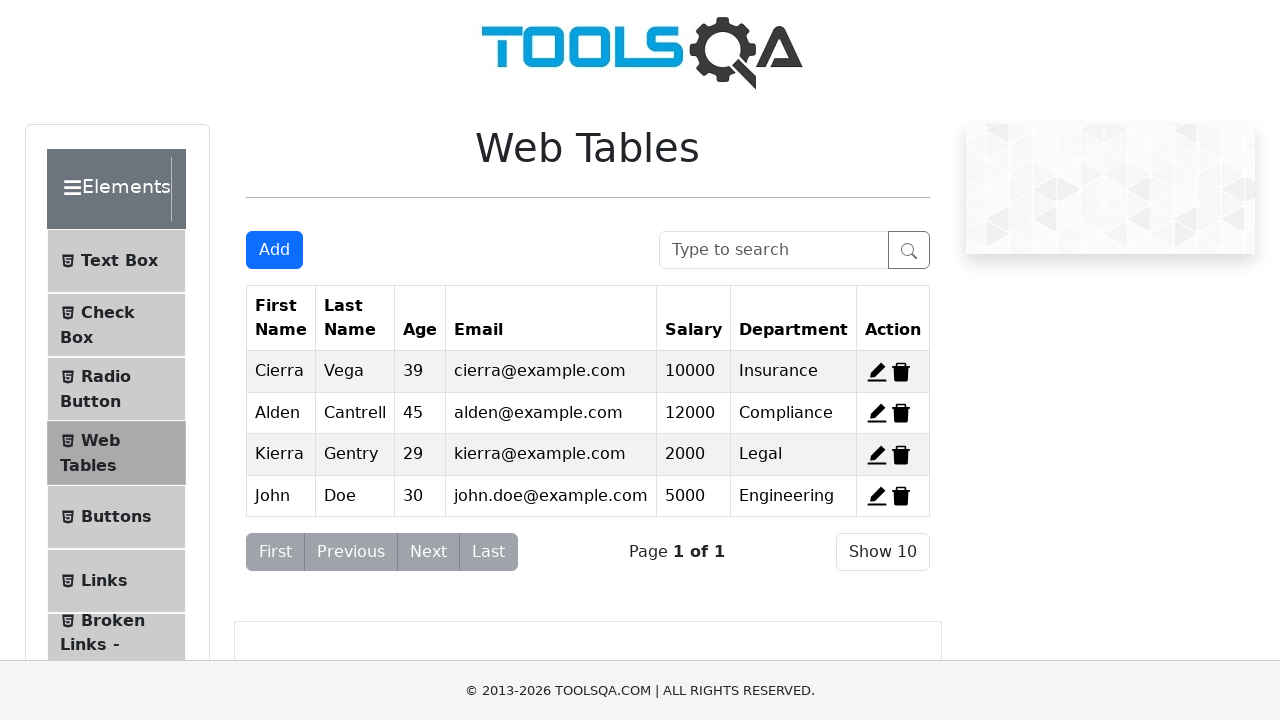

Clicked Edit button to open edit form at (877, 372) on span[title='Edit']
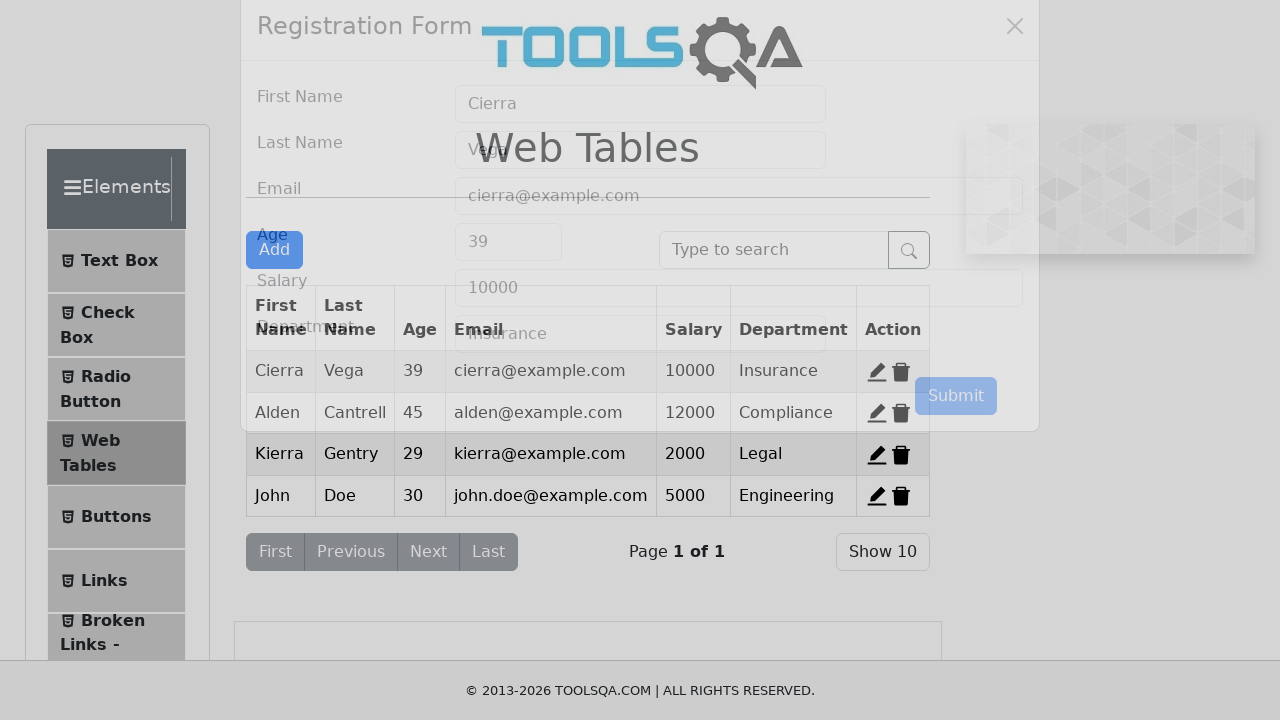

Updated salary field to '7000' on #salary
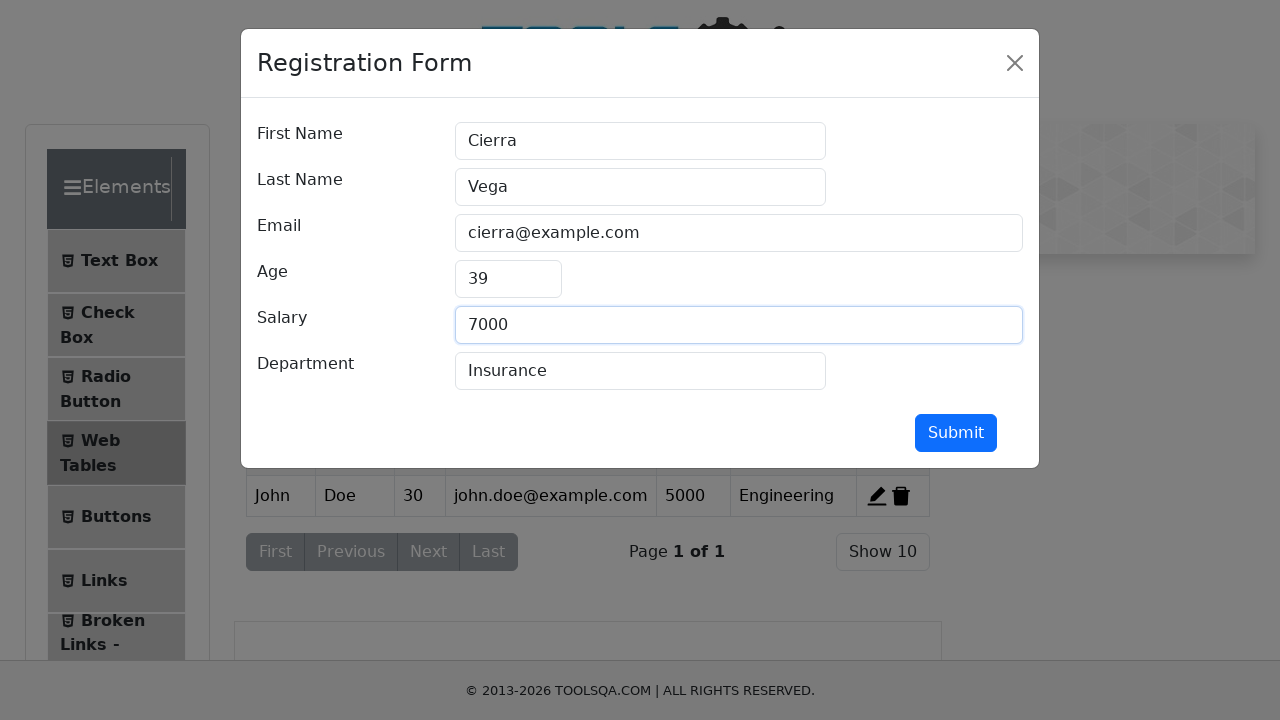

Updated department field to 'HR' on #department
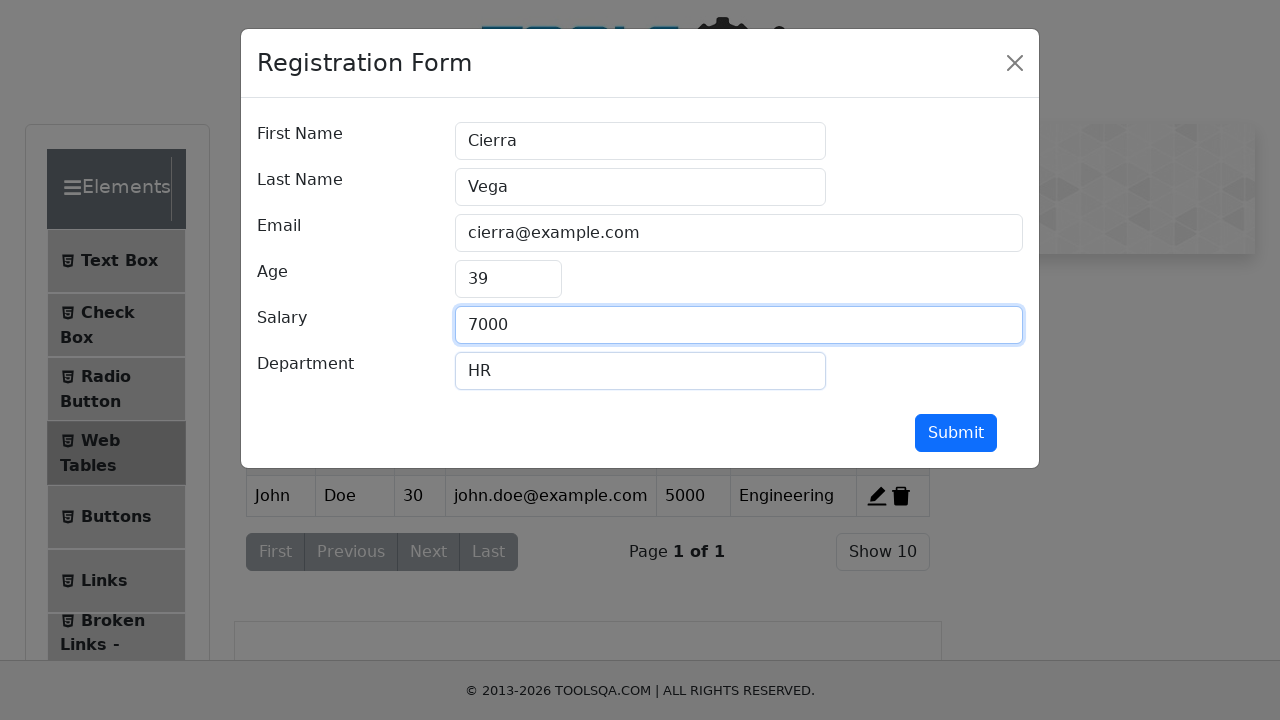

Clicked submit button to save edited entry at (956, 433) on #submit
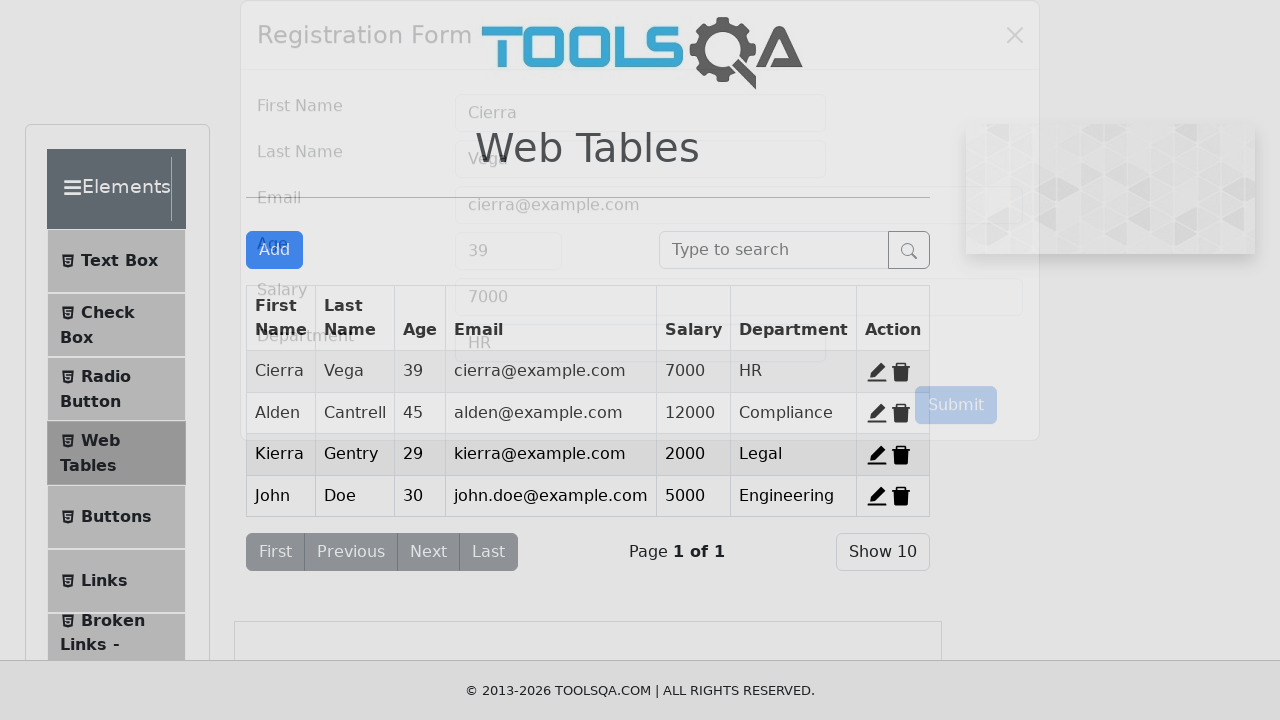

Updated entry with 'HR' department confirmed in table
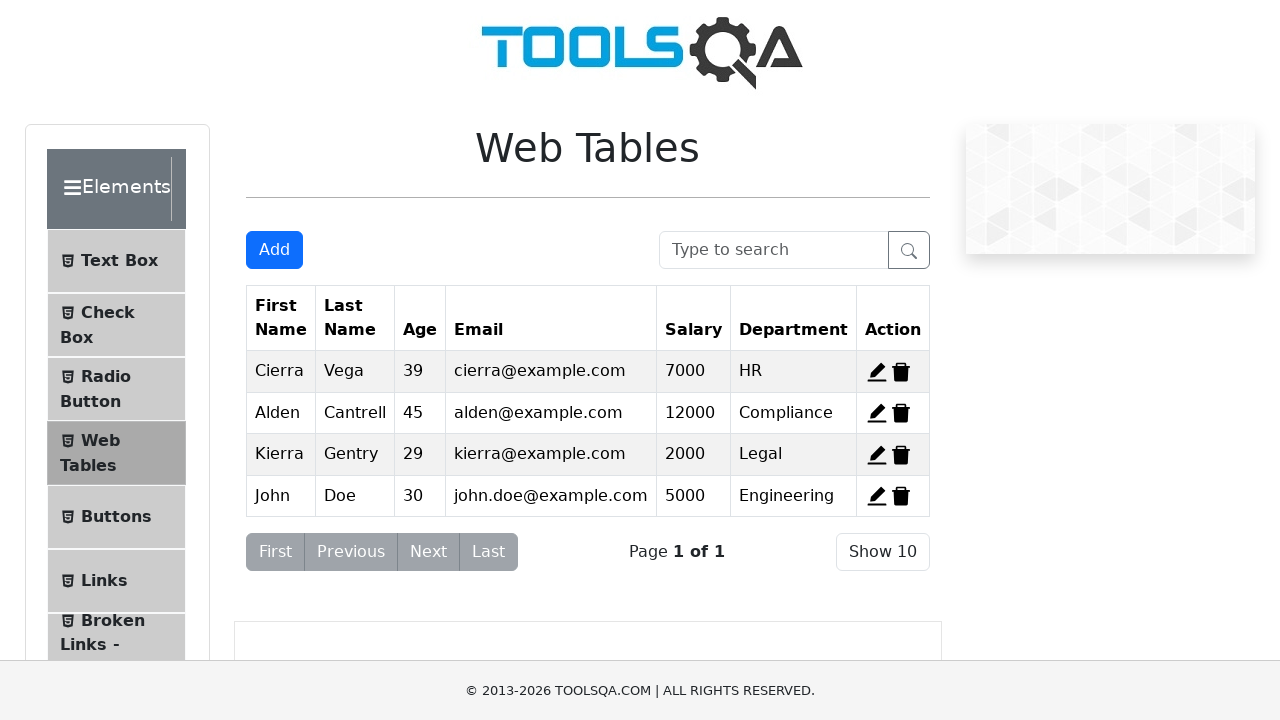

Clicked Delete button to remove entry at (901, 372) on span[title='Delete']
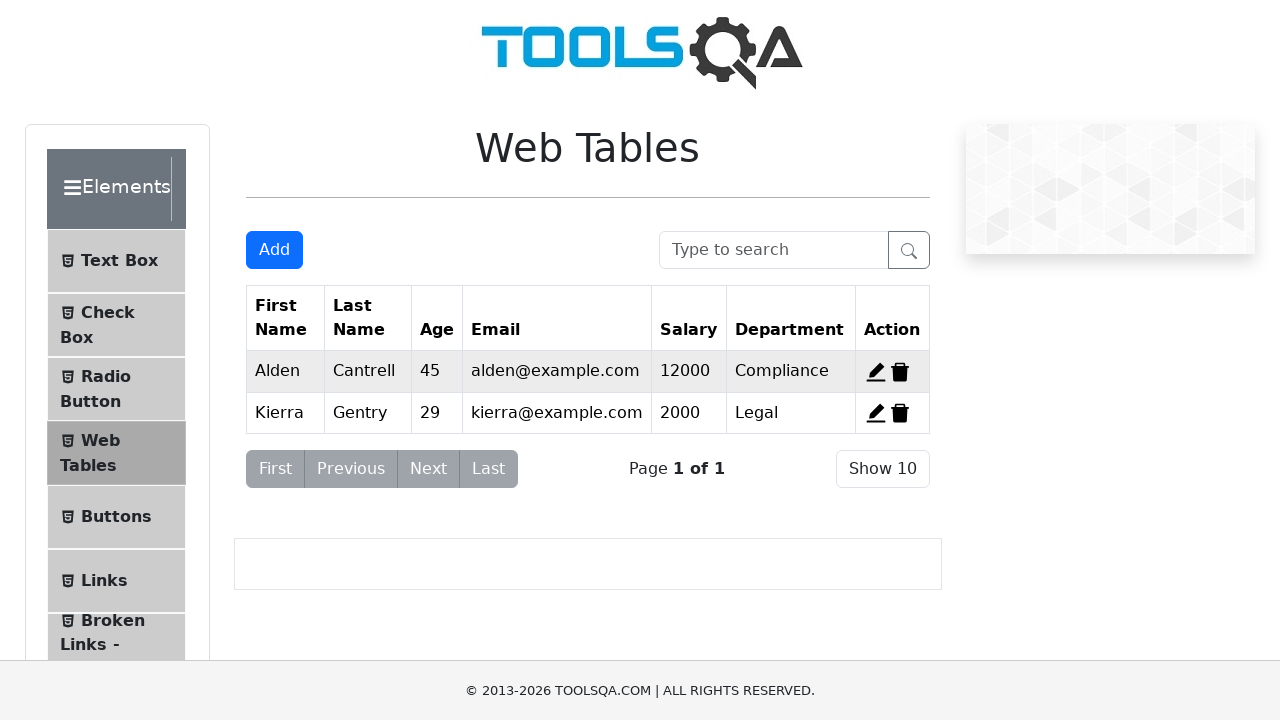

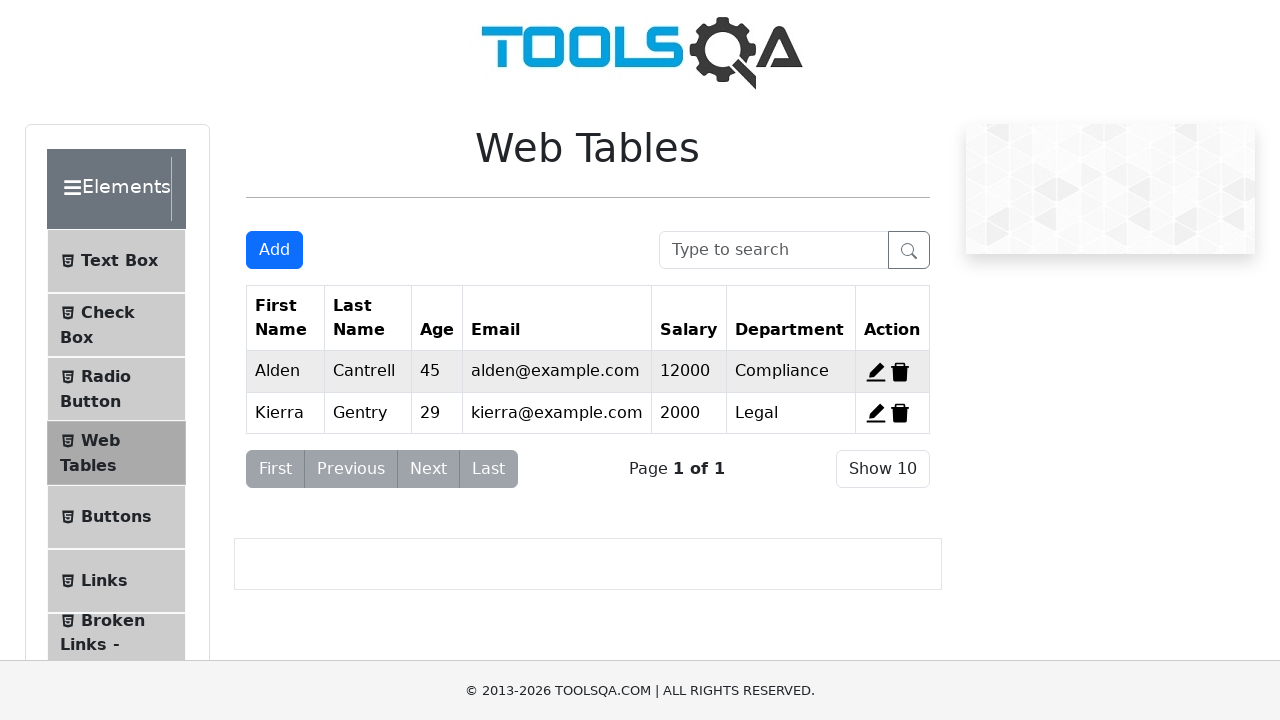